Tests invoice form with a negative amount (-100) to verify it returns "Reject: Invalid amount" status

Starting URL: https://nikhilesh111.github.io/InvoiceApprovalProject2/

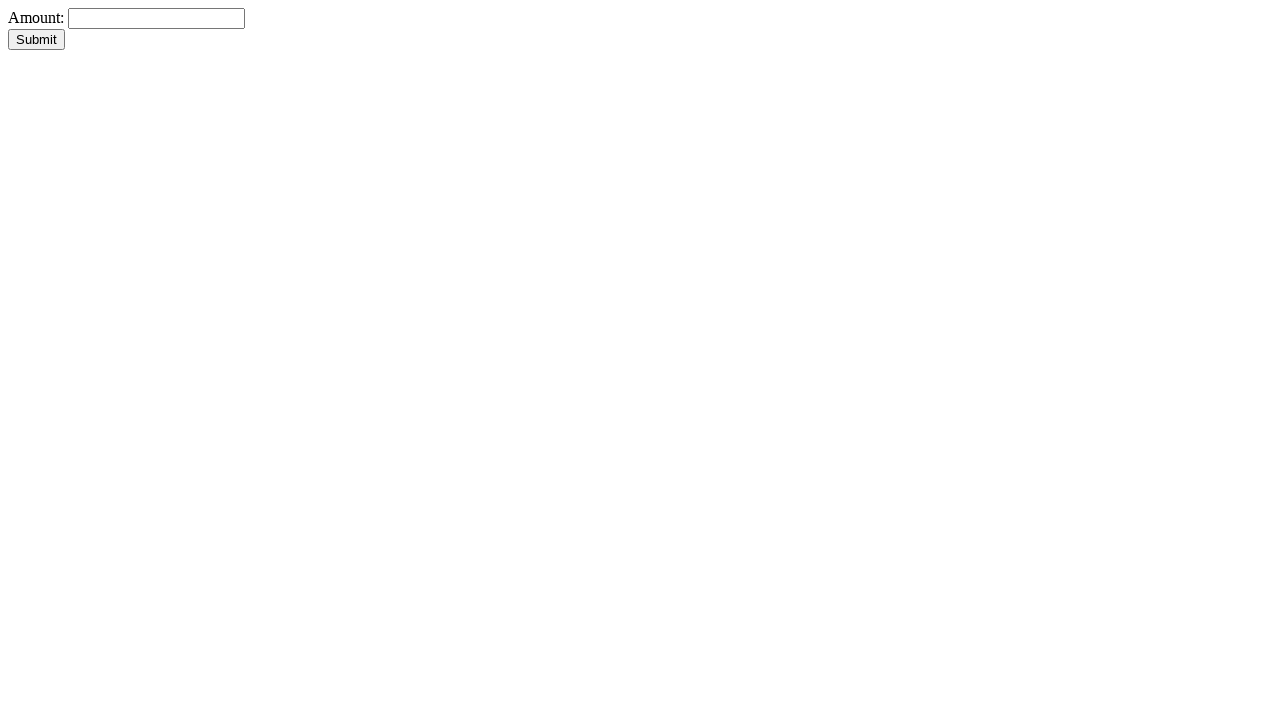

Amount input field became visible
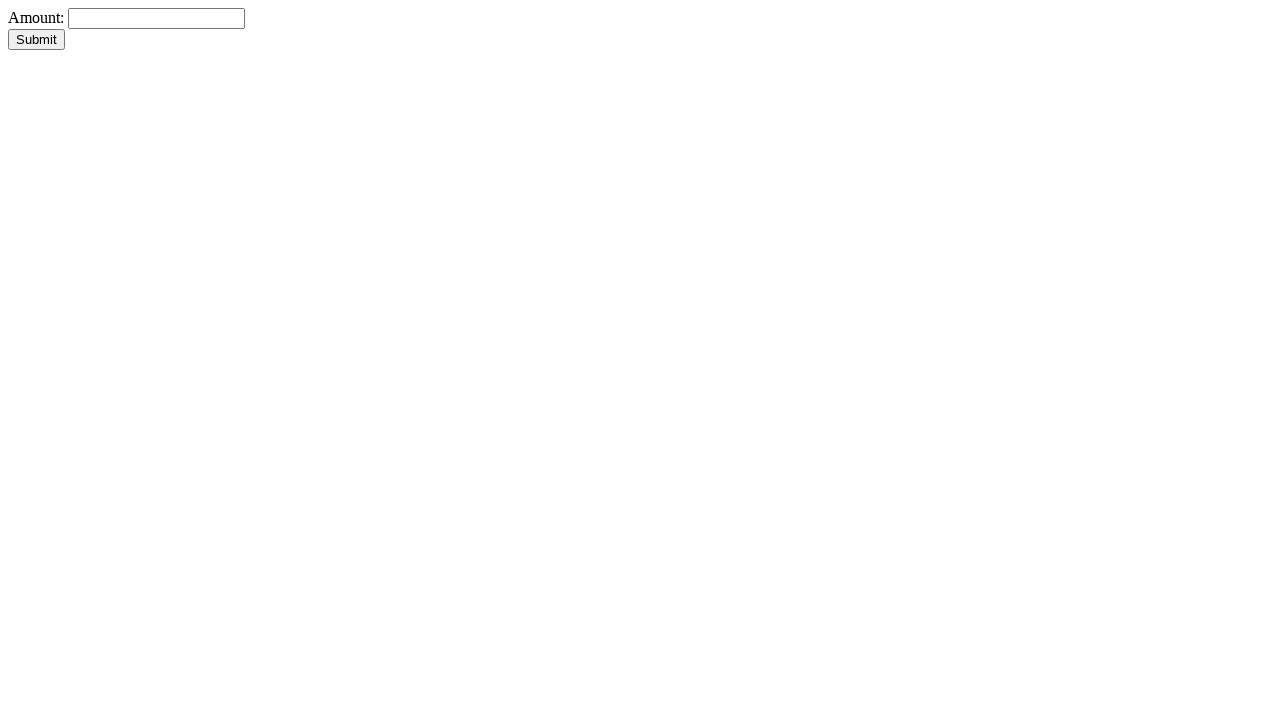

Filled amount field with negative value -100 on #amount
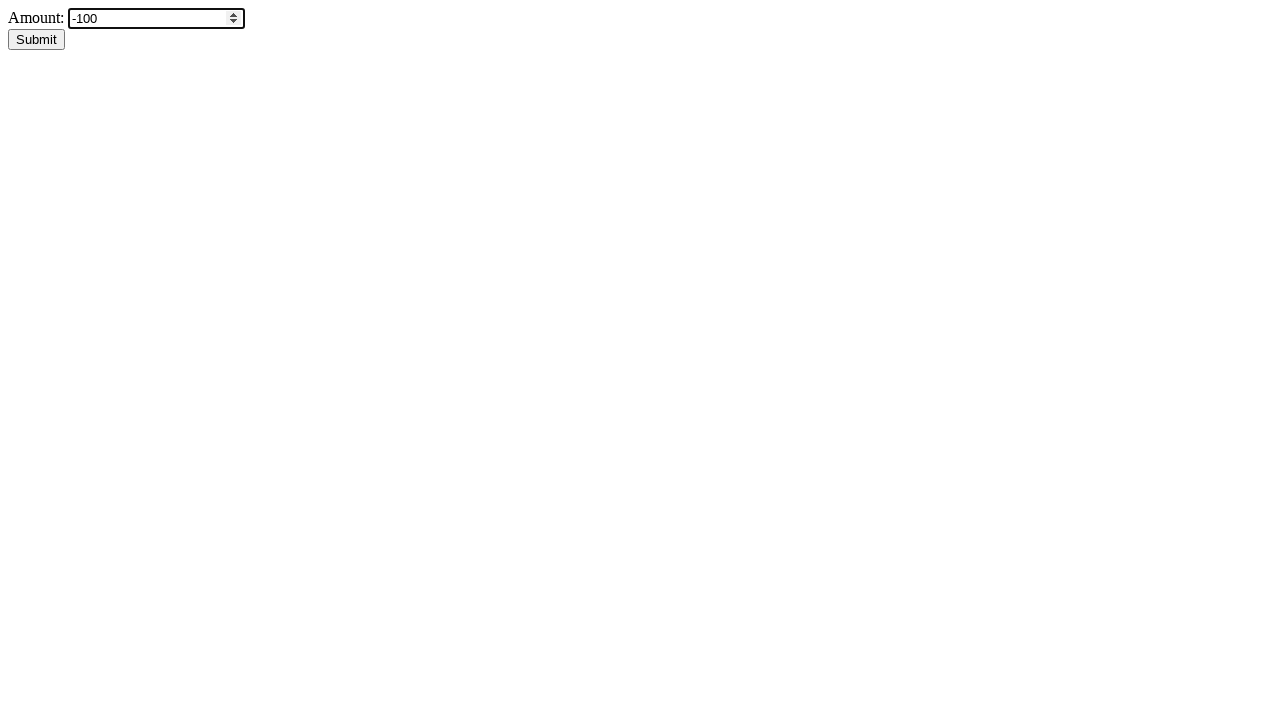

Clicked submit button to process invoice form at (36, 40) on #submitBtn
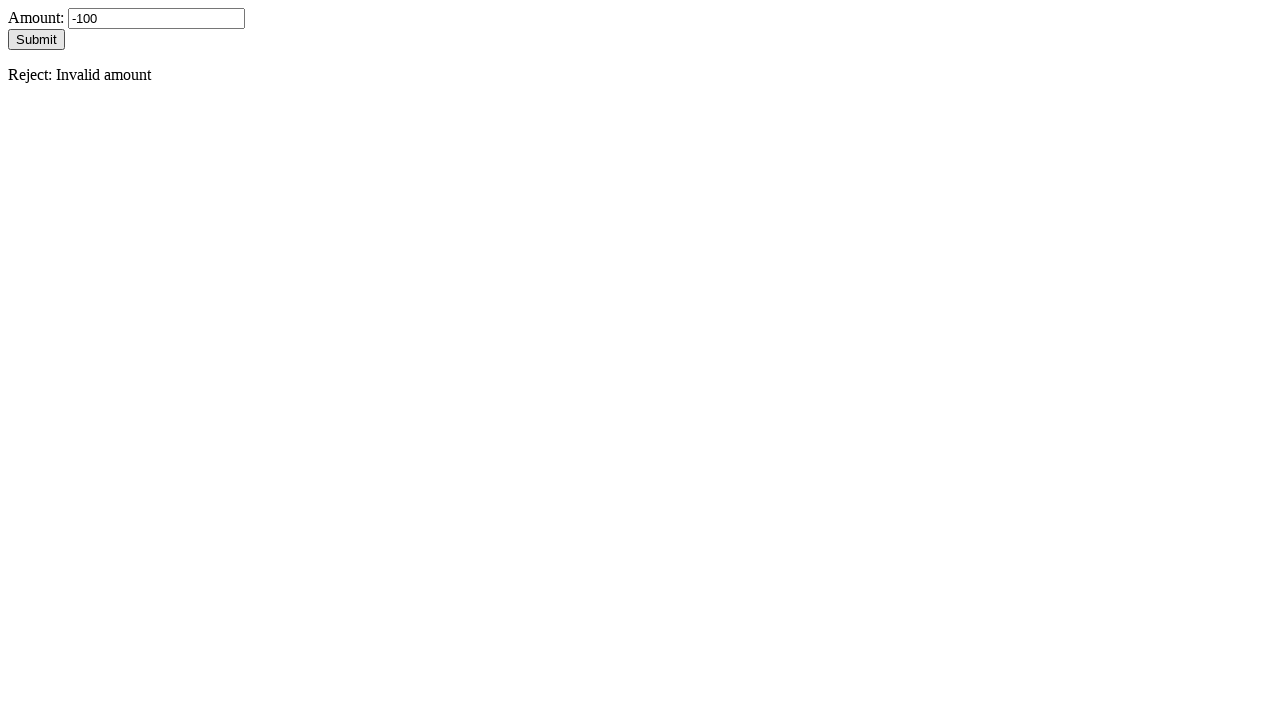

Result element became visible after form submission
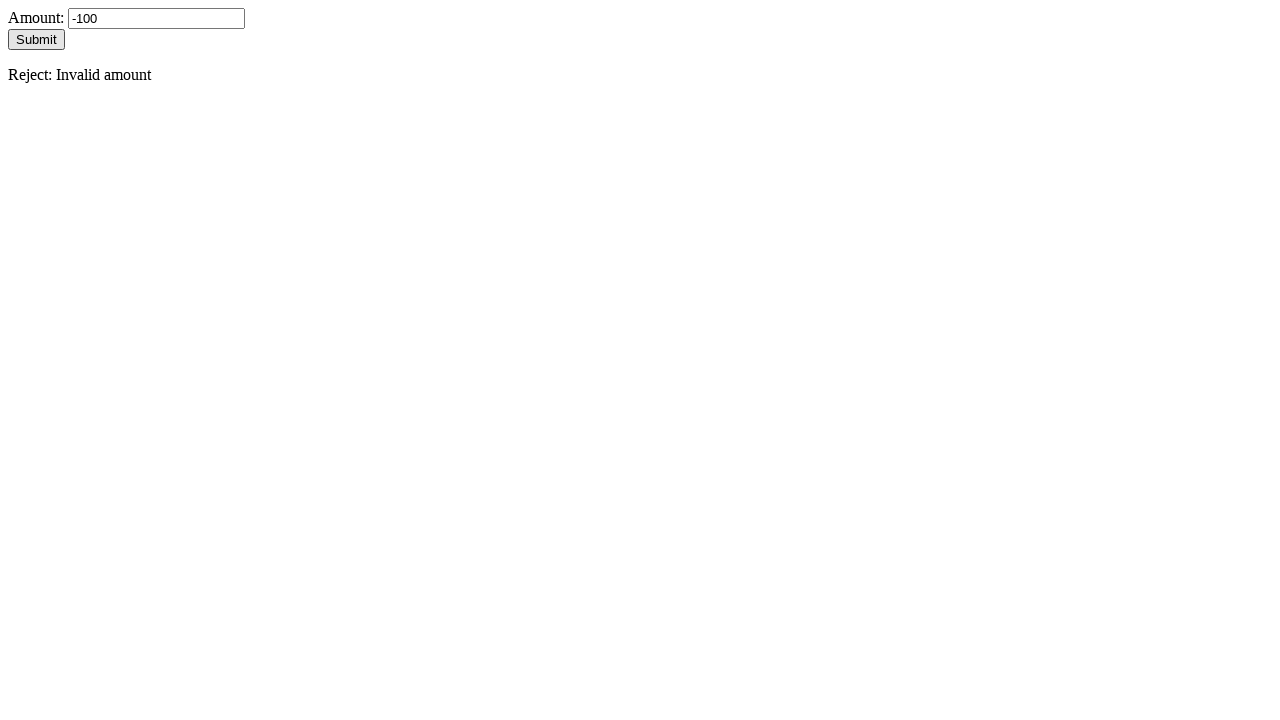

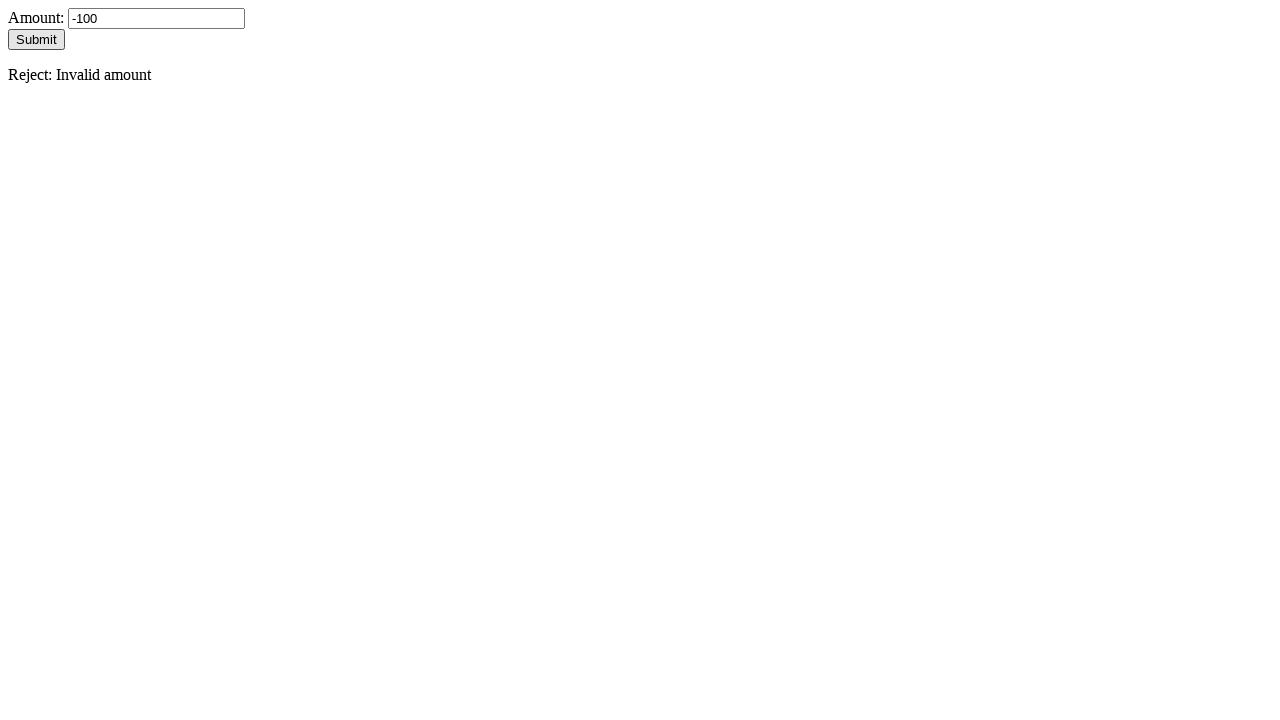